Tests unmarking a completed todo item by unchecking its checkbox

Starting URL: https://demo.playwright.dev/todomvc

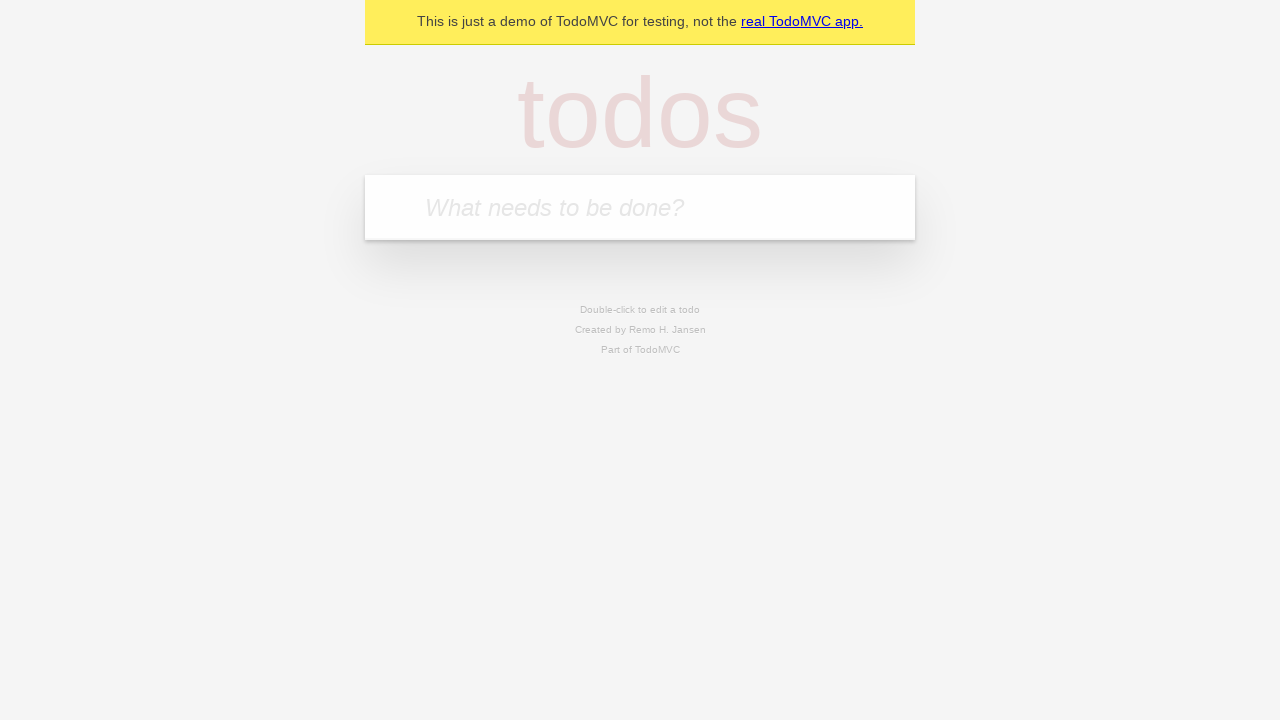

Located the 'What needs to be done?' input field
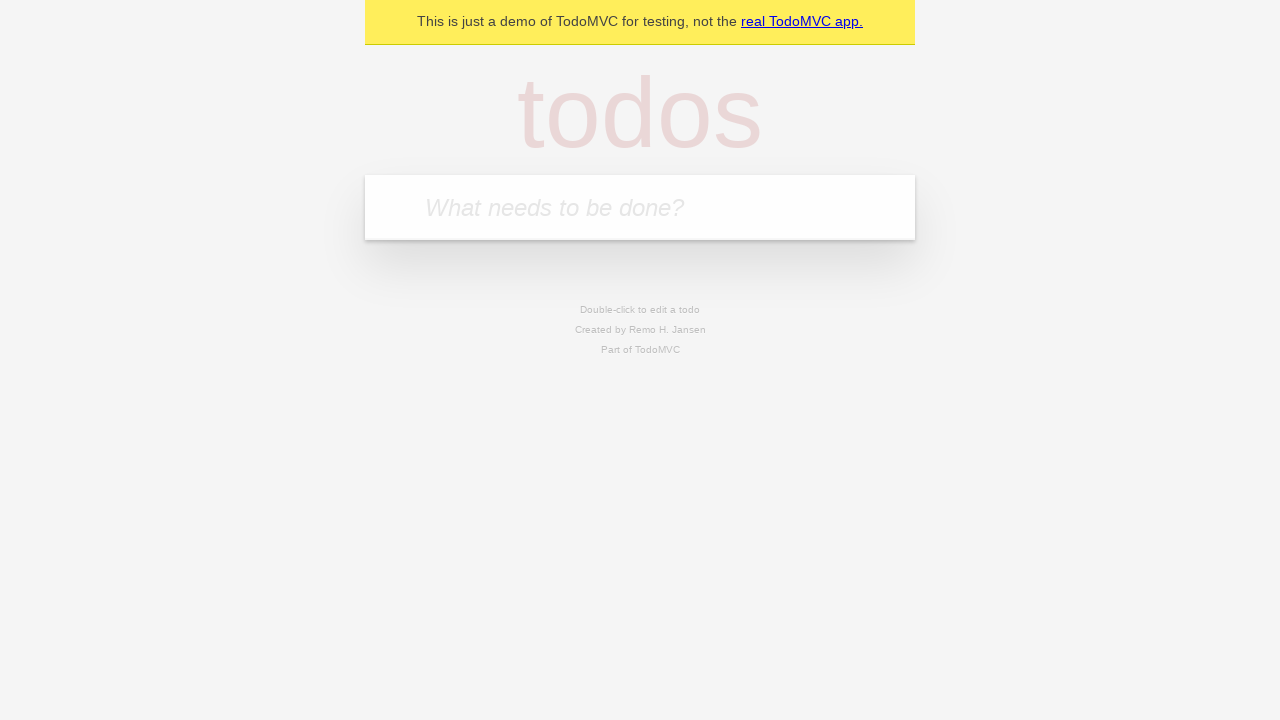

Filled first todo item with 'buy some cheese' on internal:attr=[placeholder="What needs to be done?"i]
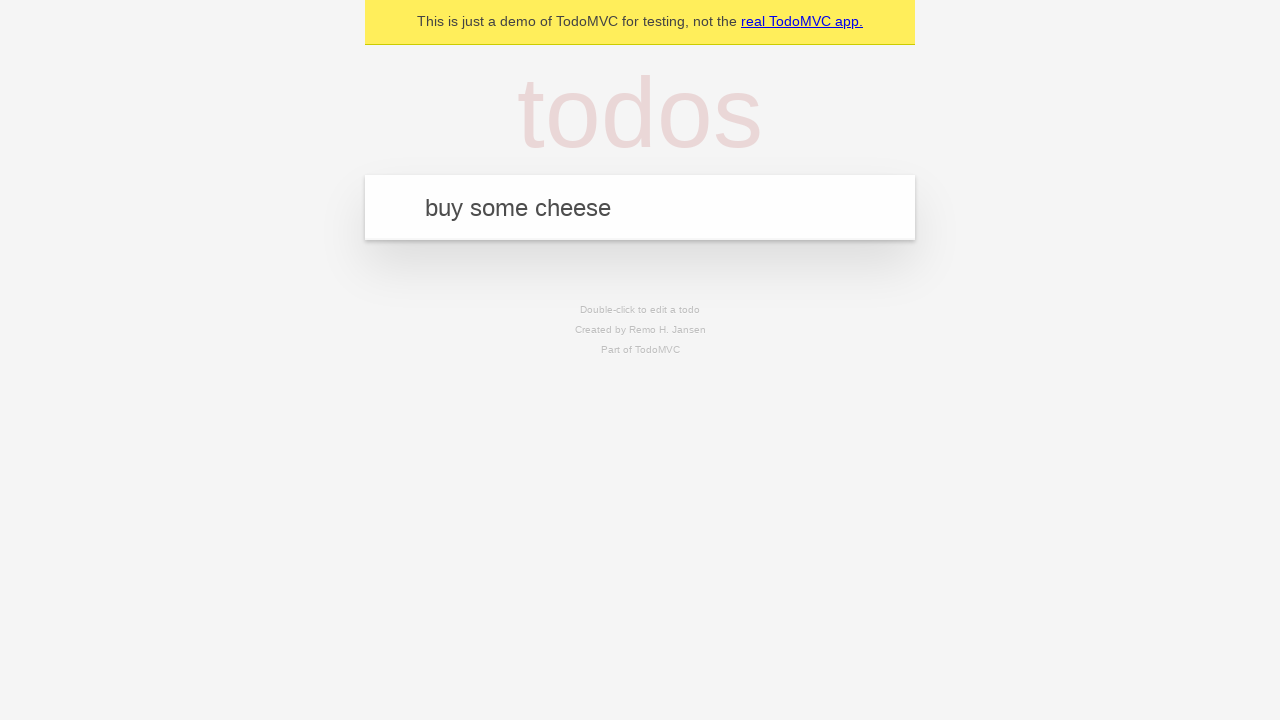

Pressed Enter to add first todo item on internal:attr=[placeholder="What needs to be done?"i]
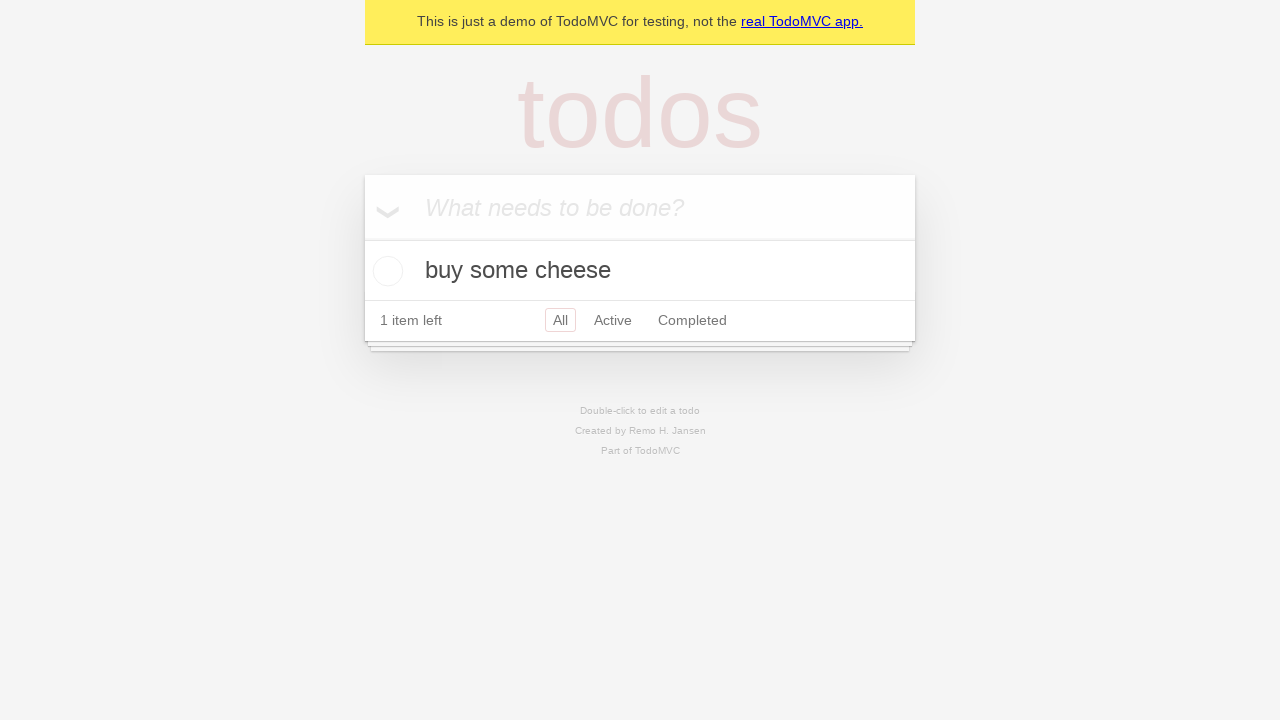

Filled second todo item with 'feed the cat' on internal:attr=[placeholder="What needs to be done?"i]
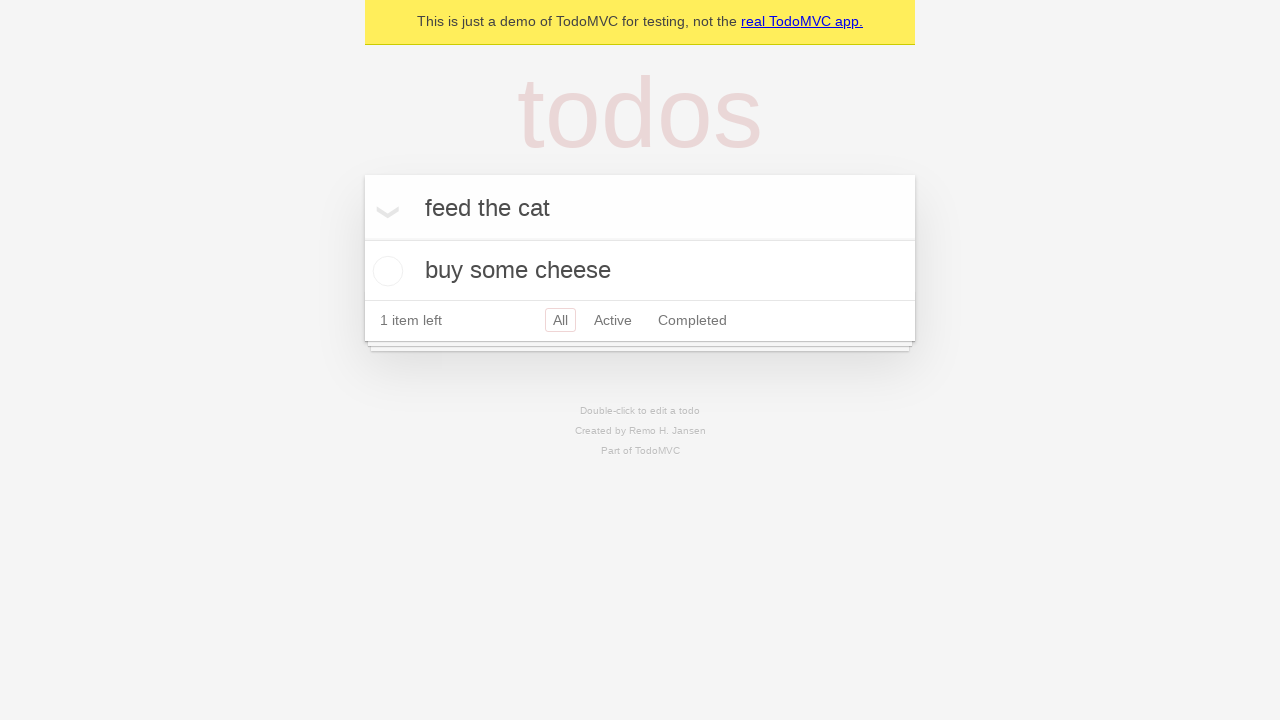

Pressed Enter to add second todo item on internal:attr=[placeholder="What needs to be done?"i]
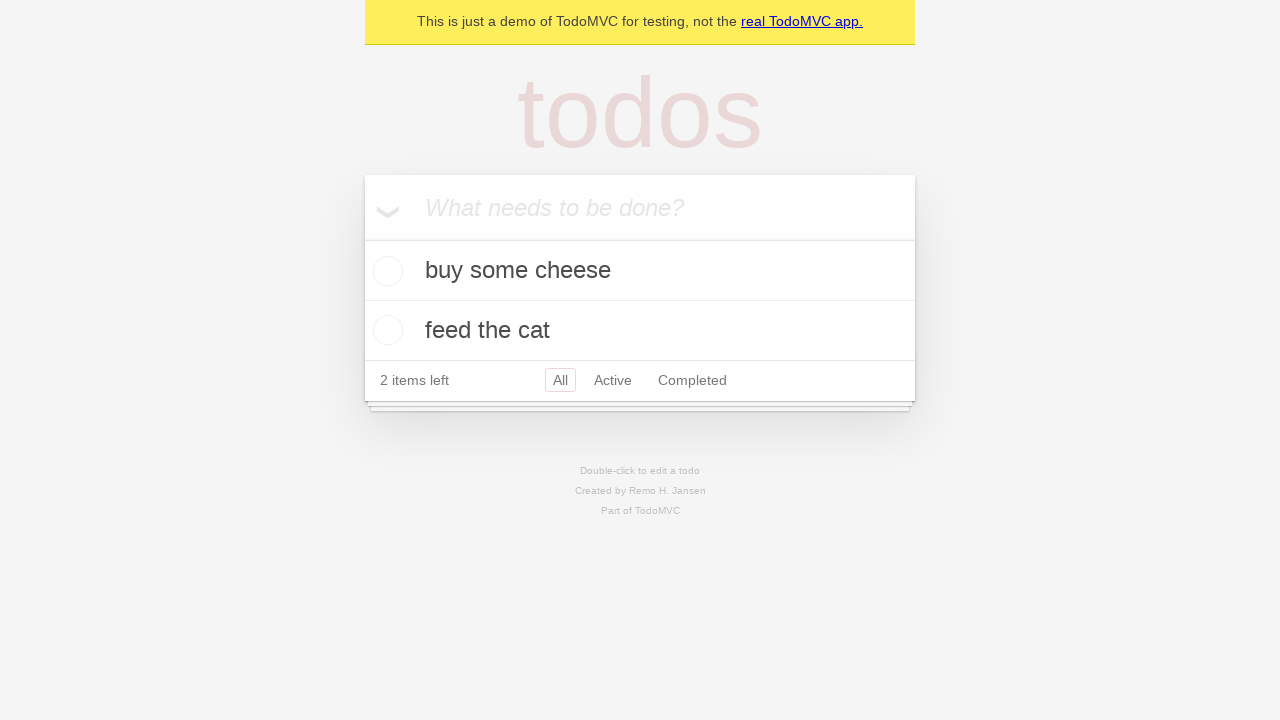

Both todo items have been added to the list
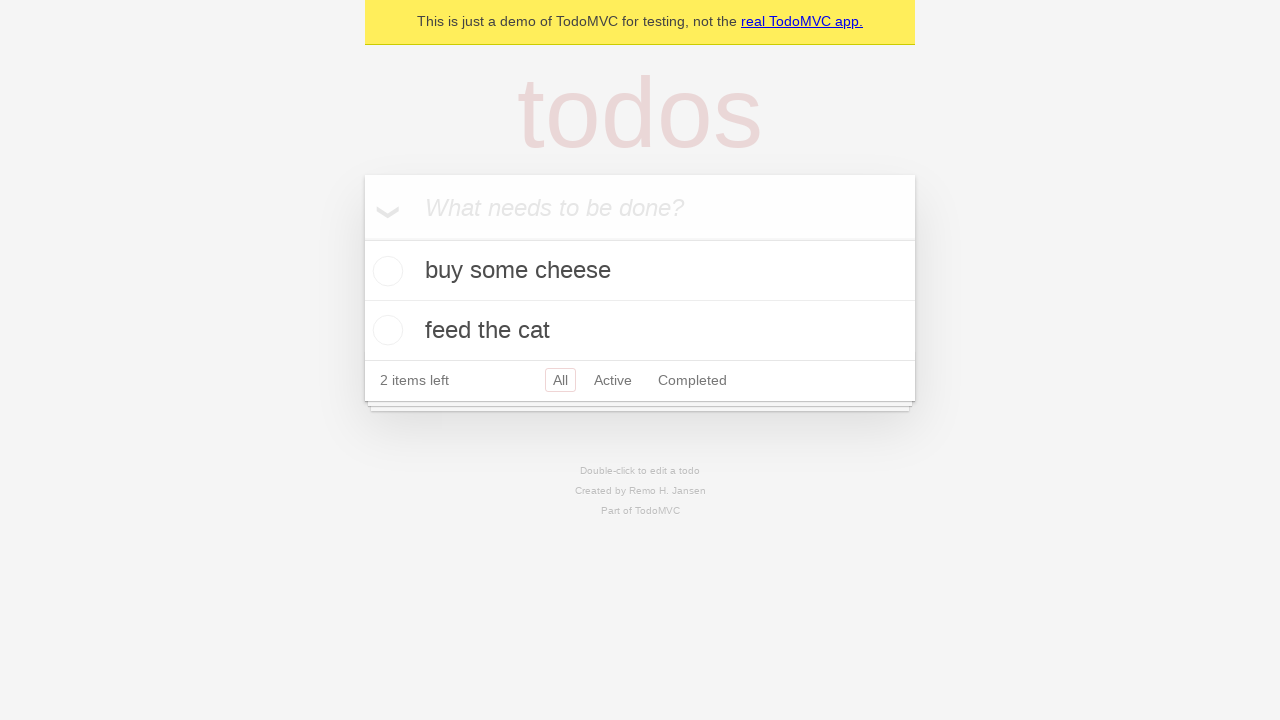

Located the first todo item
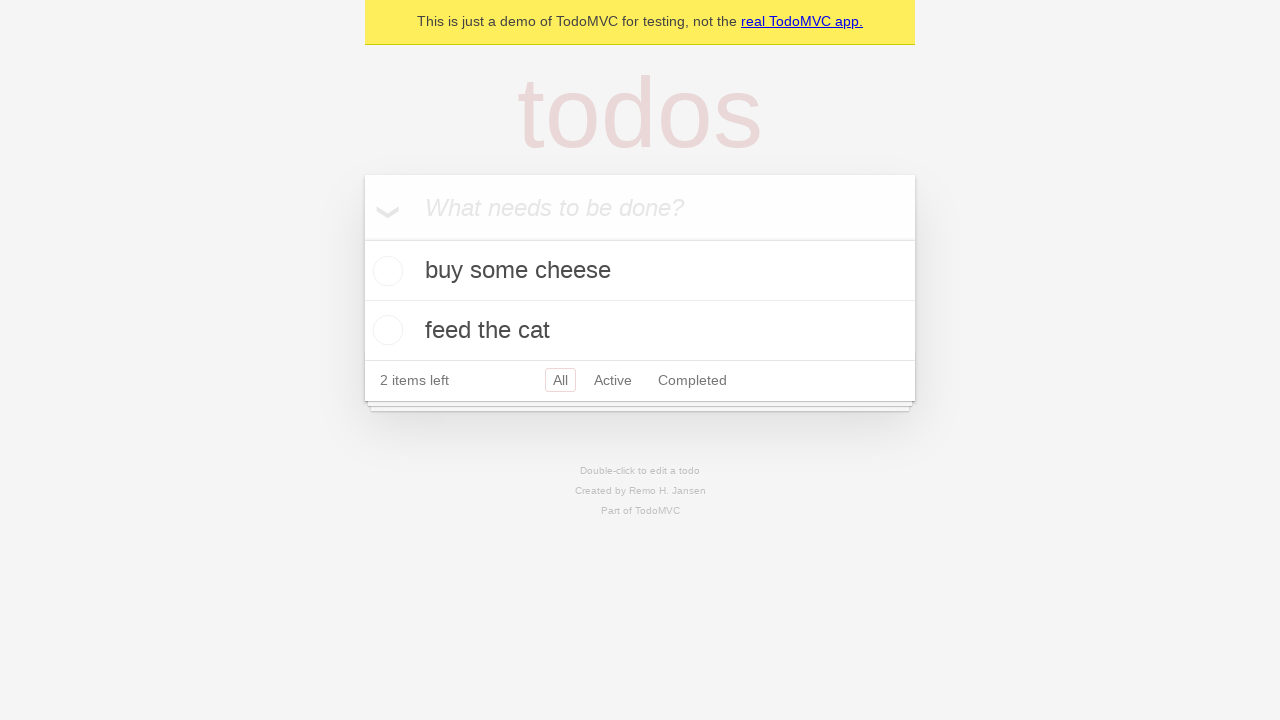

Located the checkbox for the first todo item
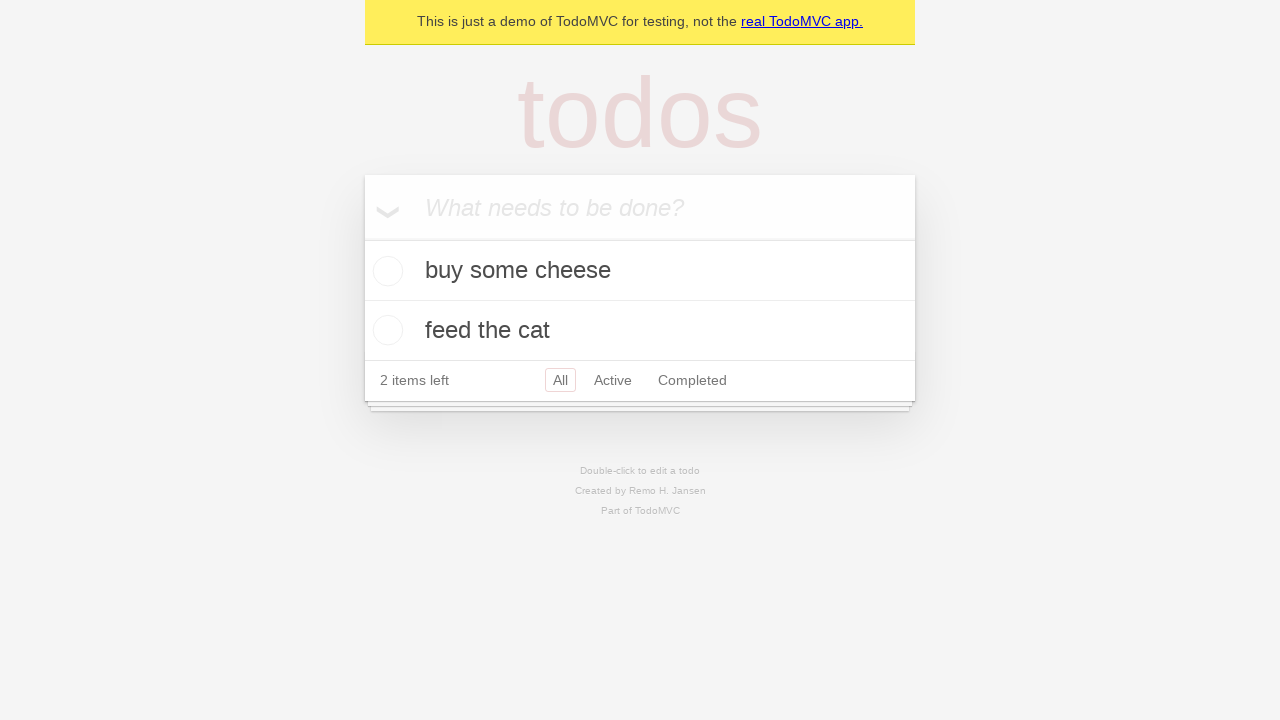

Checked the first todo item to mark it as complete at (385, 271) on internal:testid=[data-testid="todo-item"s] >> nth=0 >> internal:role=checkbox
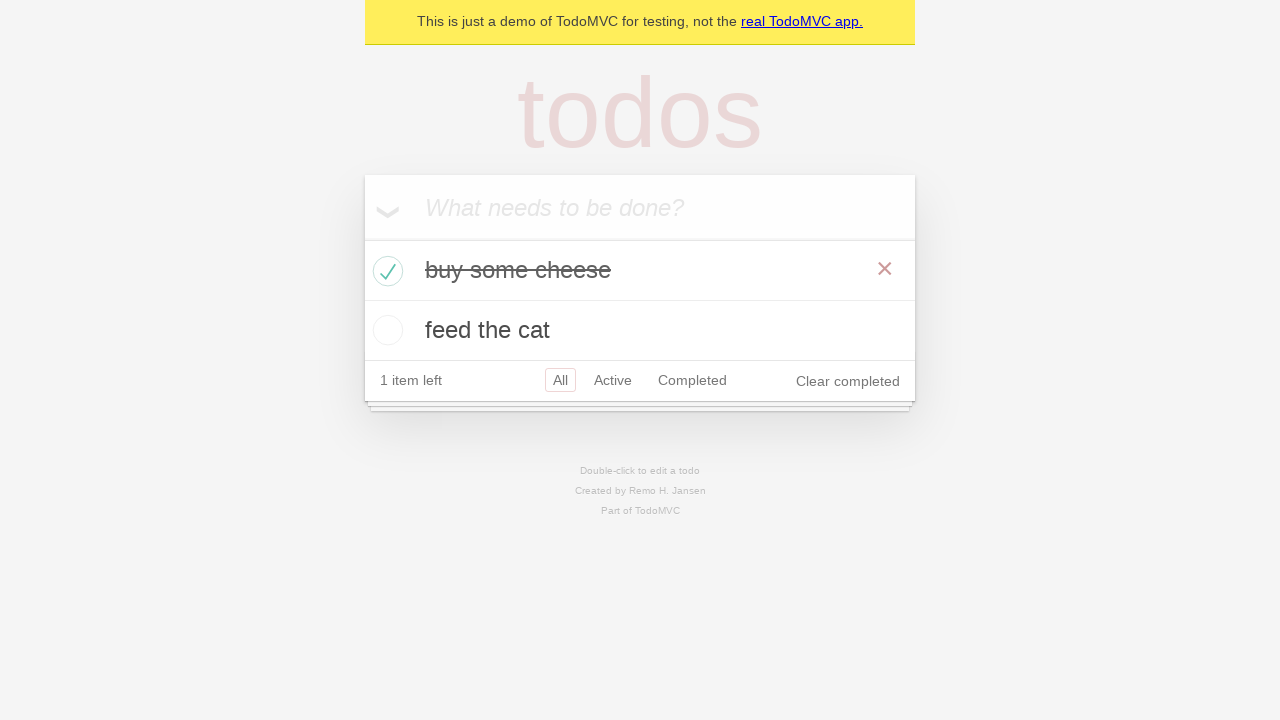

Unchecked the first todo item to mark it as incomplete at (385, 271) on internal:testid=[data-testid="todo-item"s] >> nth=0 >> internal:role=checkbox
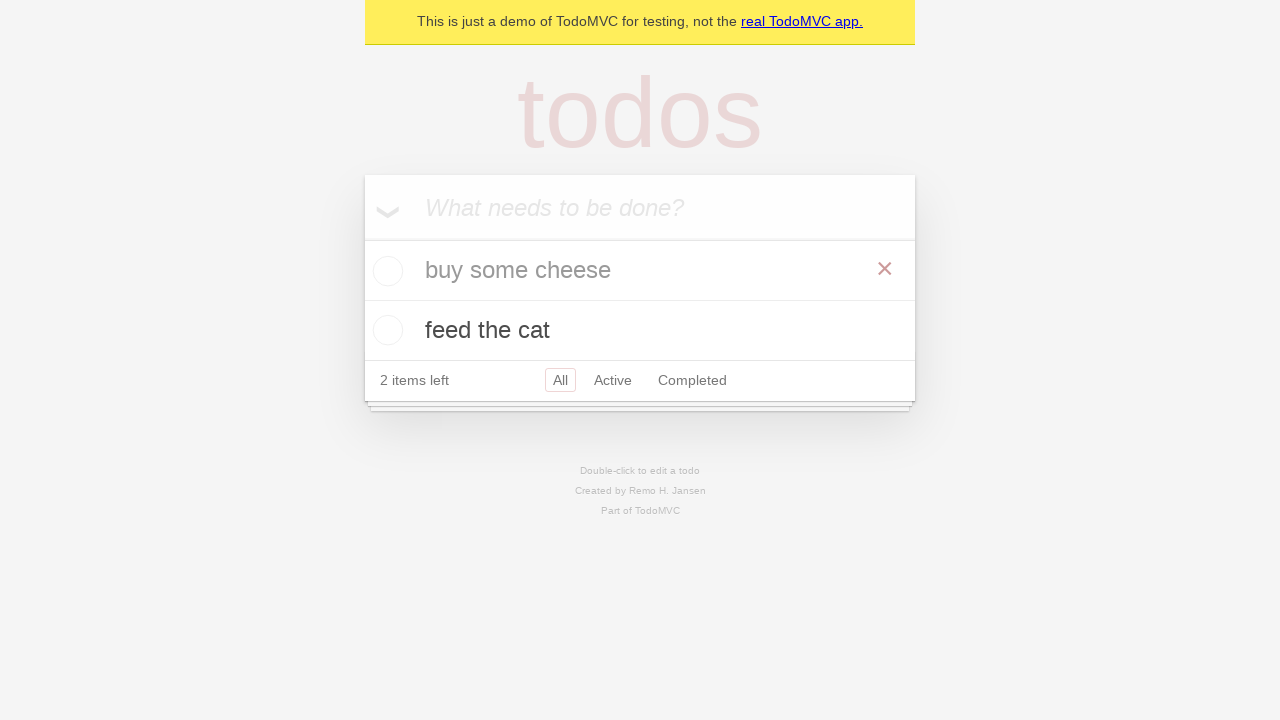

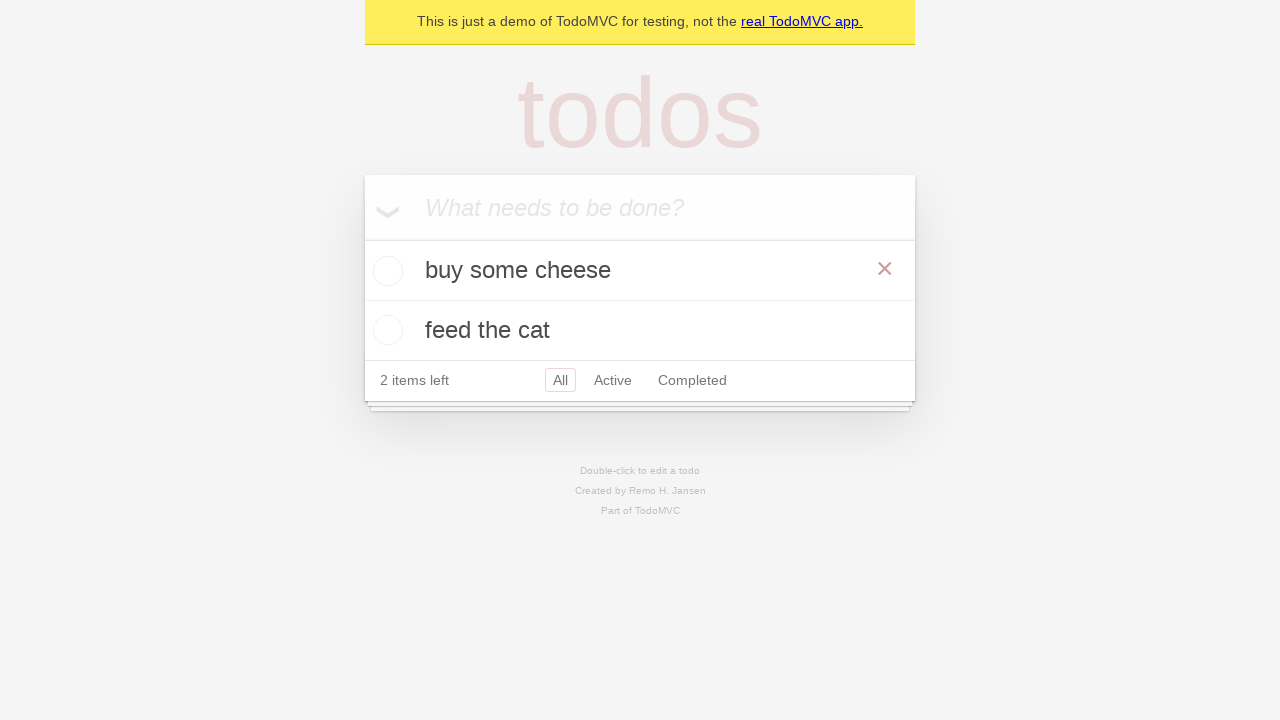